Tests file upload functionality by selecting a file from the filesystem, submitting the upload form, and verifying the uploaded filename is displayed correctly on the confirmation page.

Starting URL: https://the-internet.herokuapp.com/upload

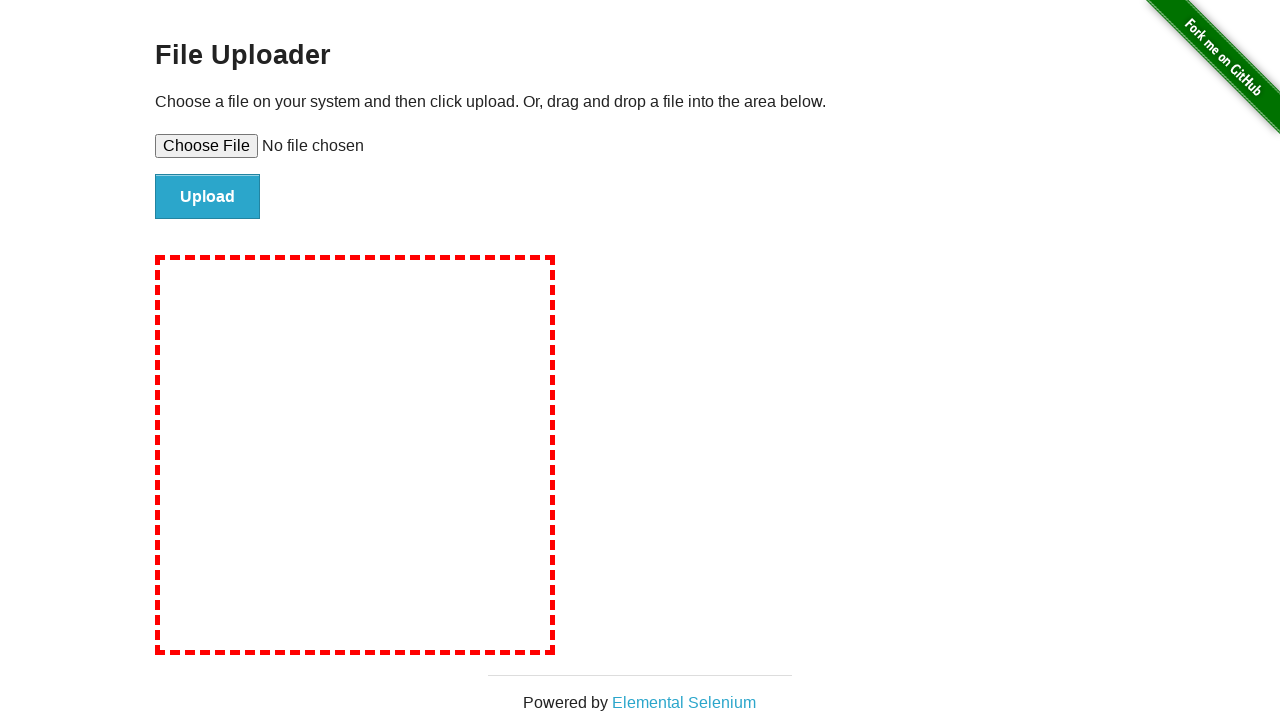

Created temporary test file for upload
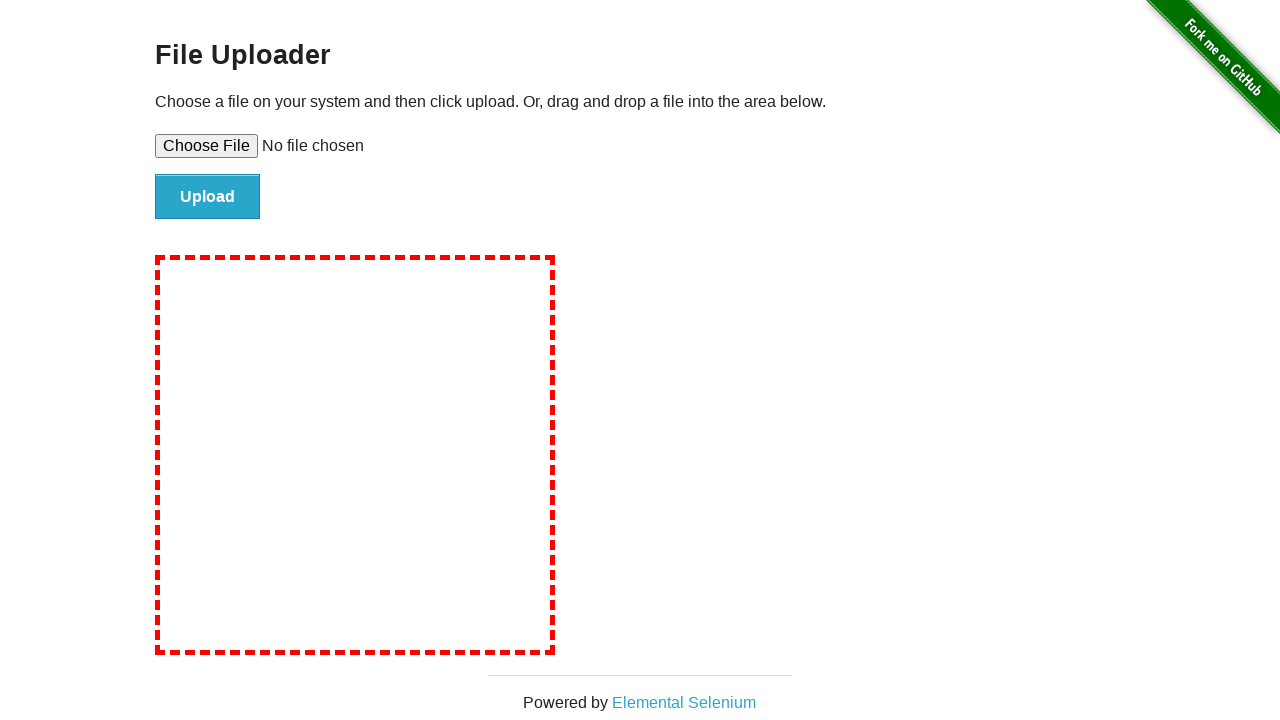

Selected file for upload via file input element
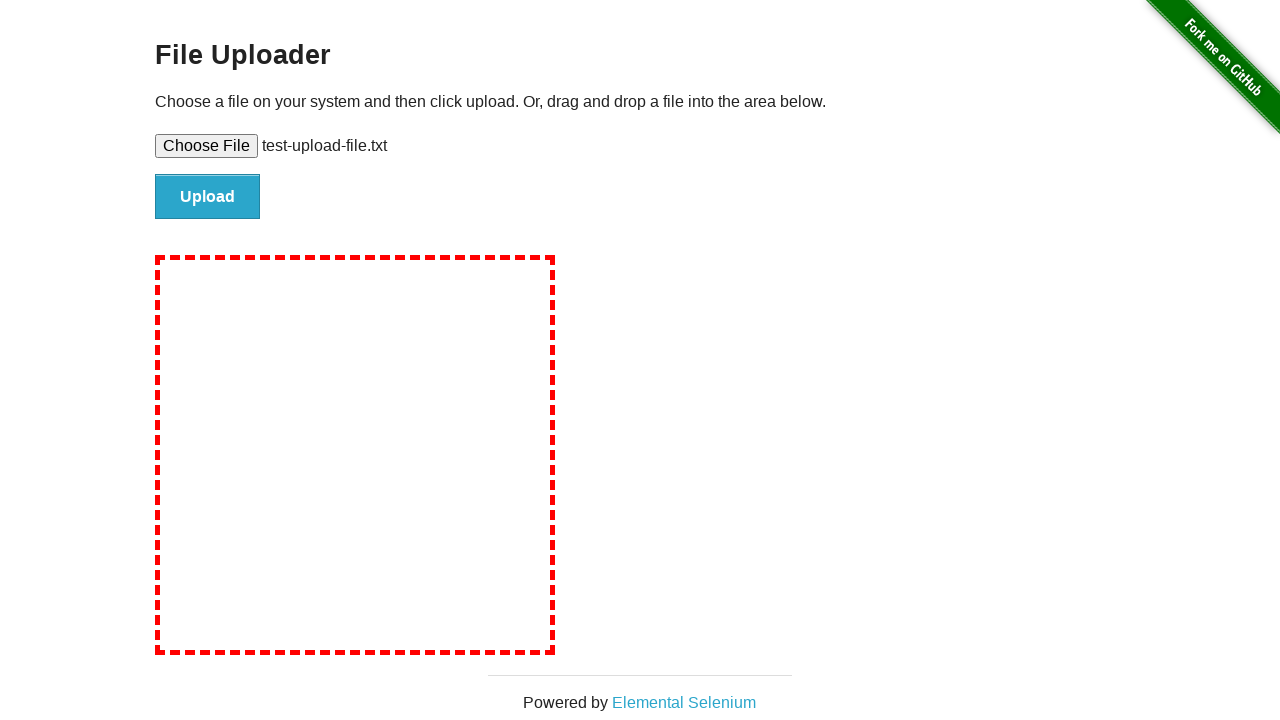

Clicked submit button to upload the file at (208, 197) on #file-submit
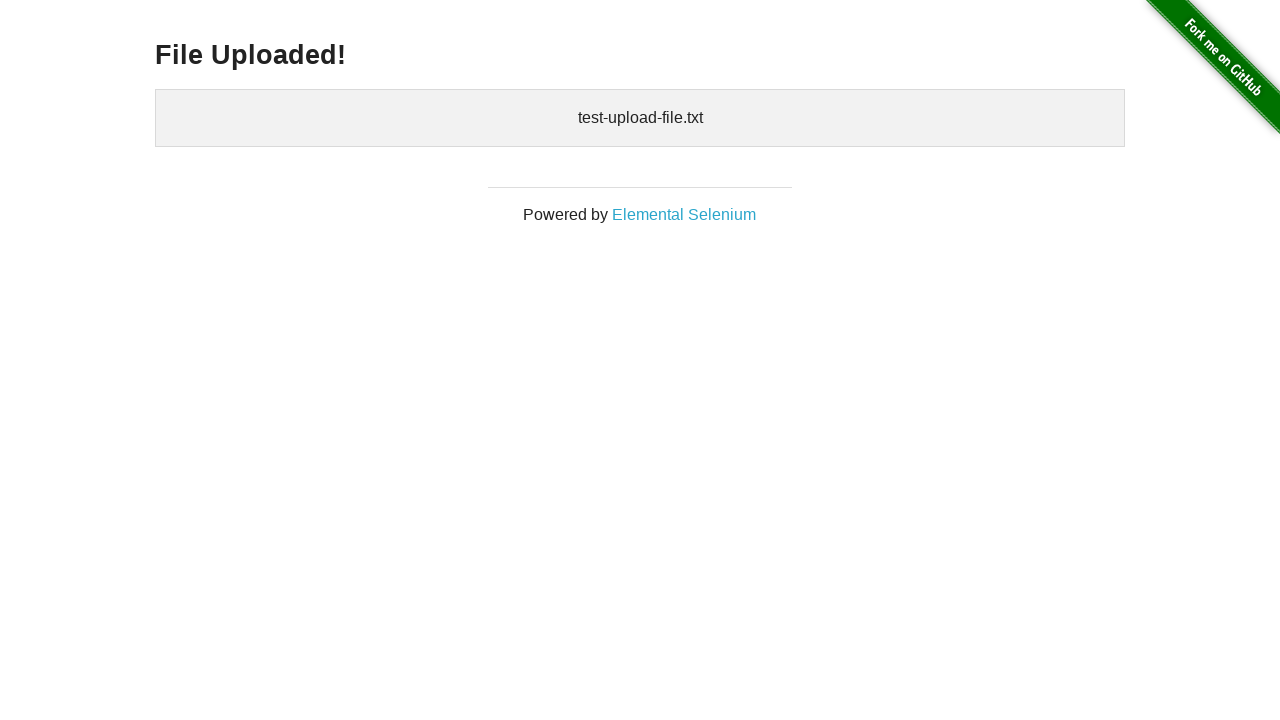

Upload confirmation page loaded with uploaded files display
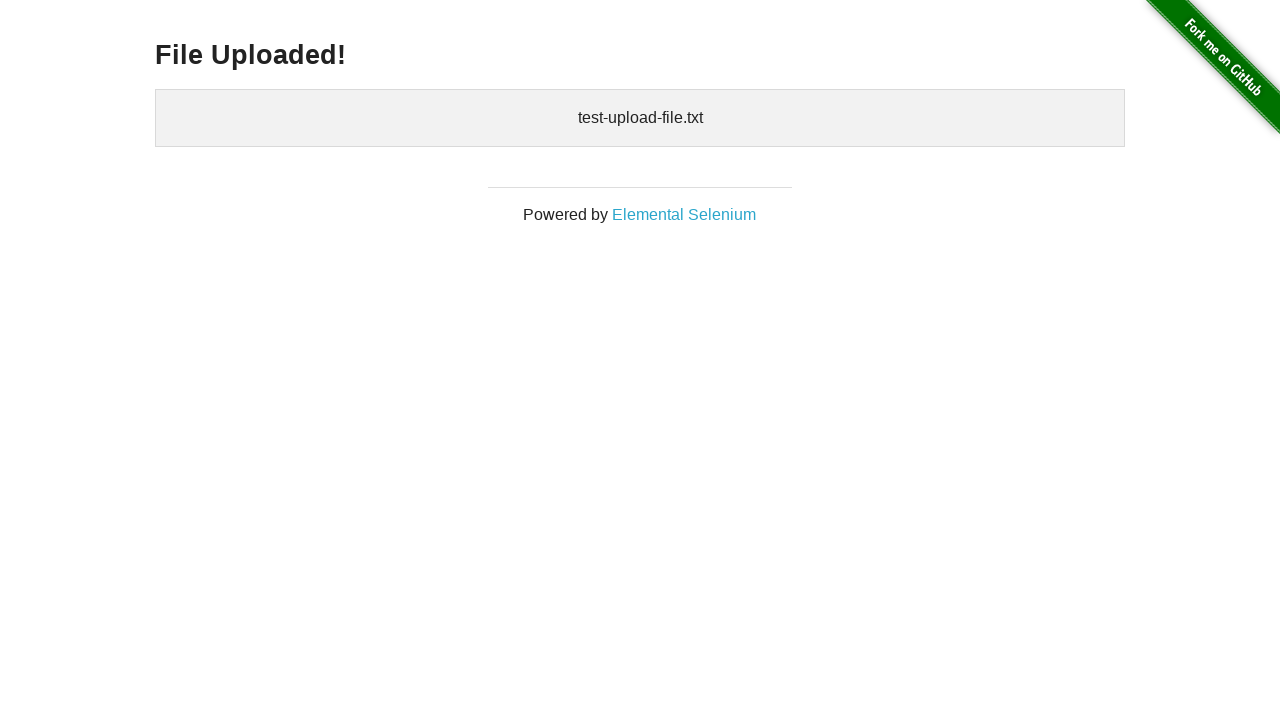

Cleaned up temporary test file
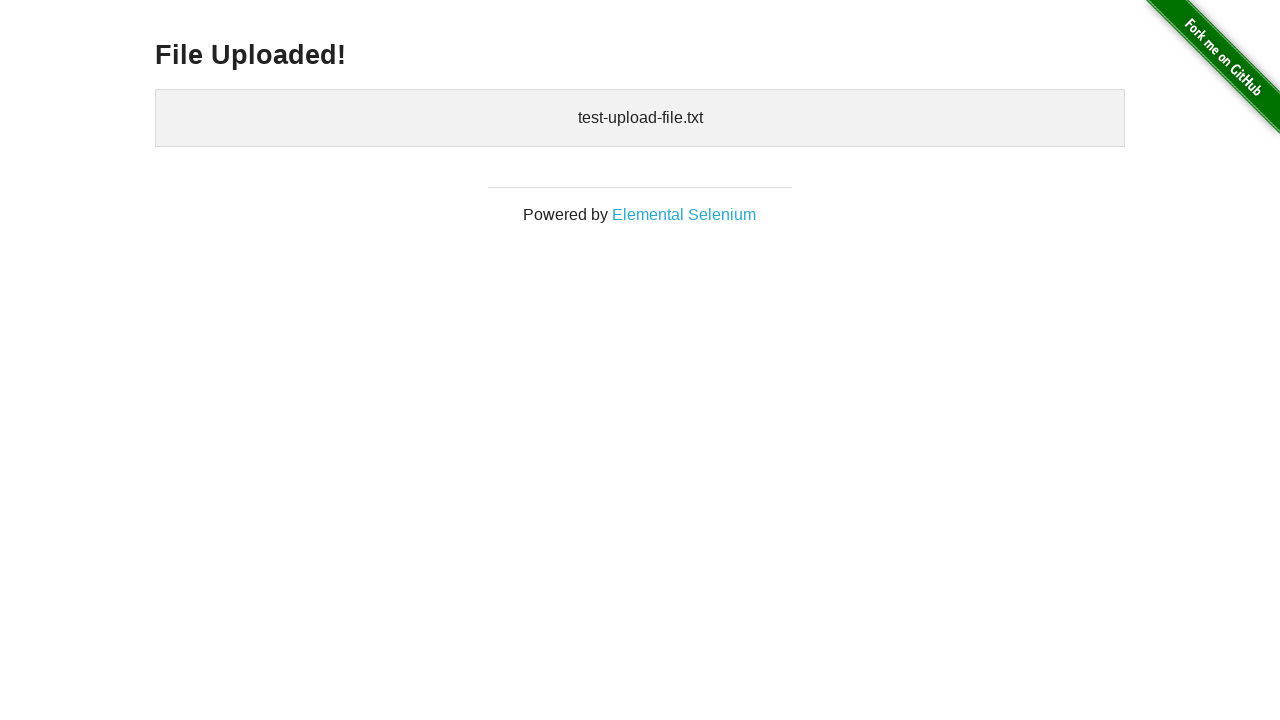

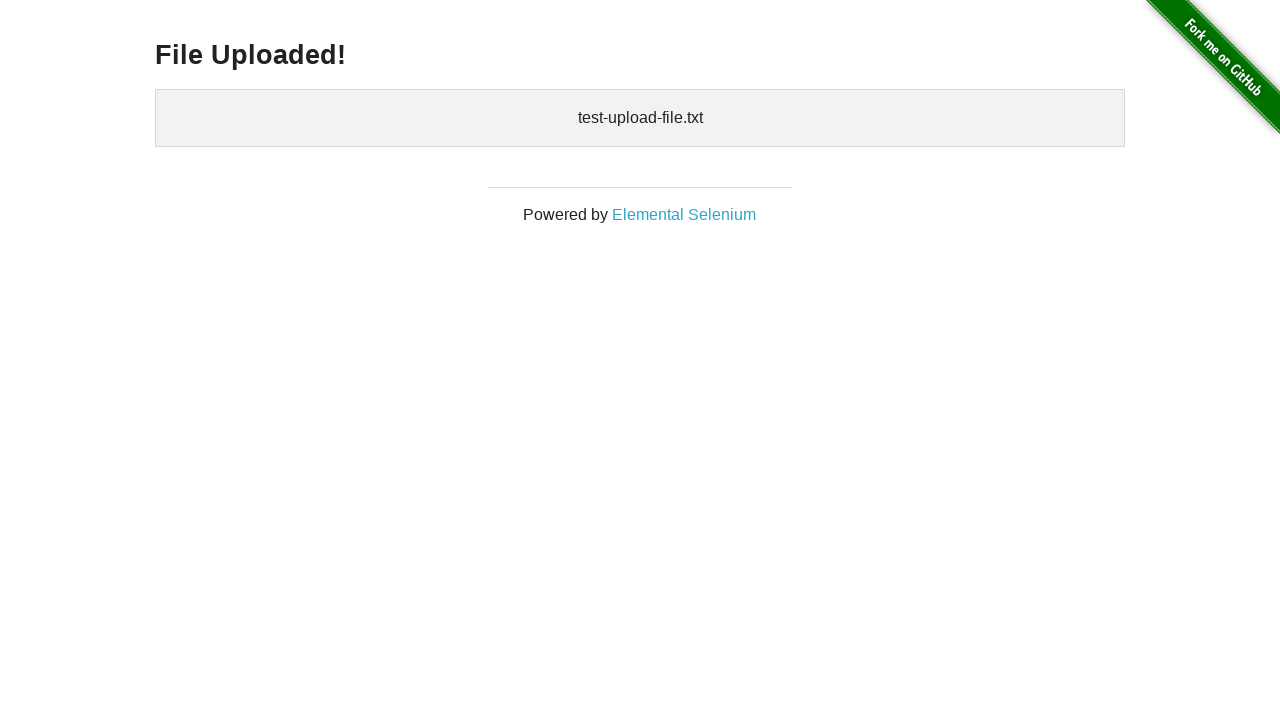